Verifies text content of UI elements on NextBaseCRM login page including "Remember me" label and "Forgot your password" link

Starting URL: https://login1.nextbasecrm.com/

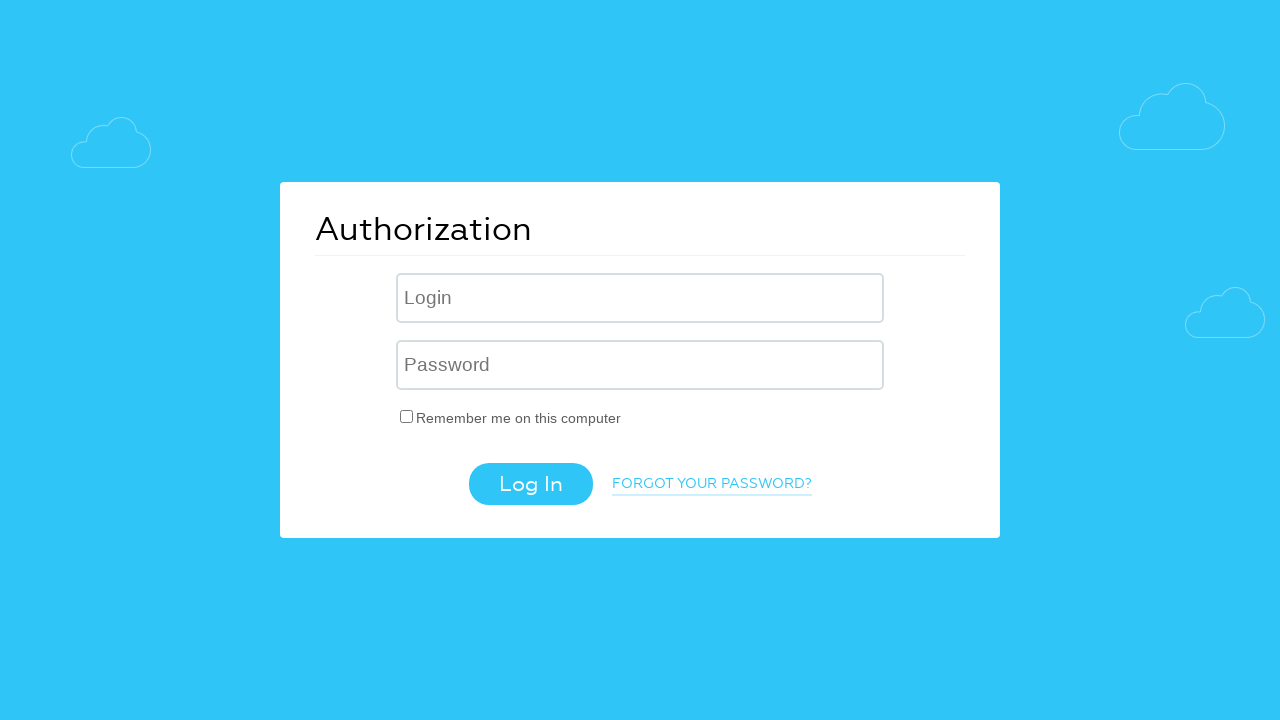

Located 'Remember me' checkbox label element
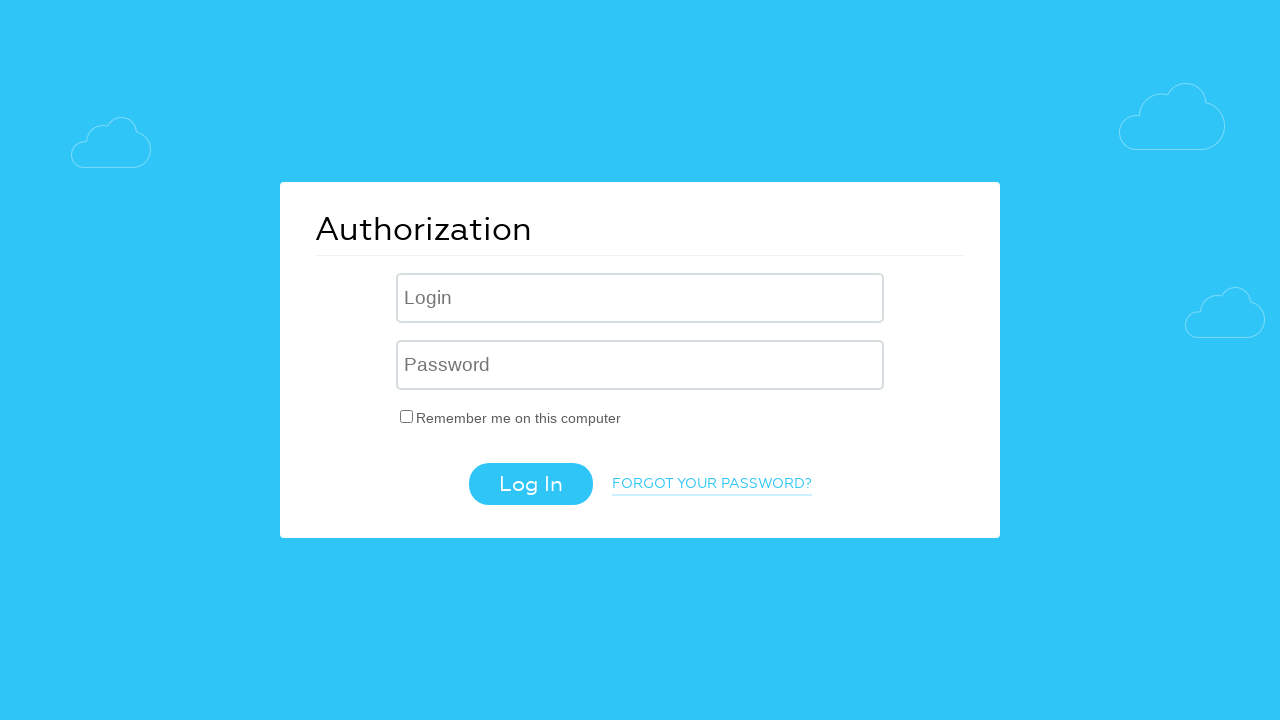

Retrieved text content from 'Remember me' label
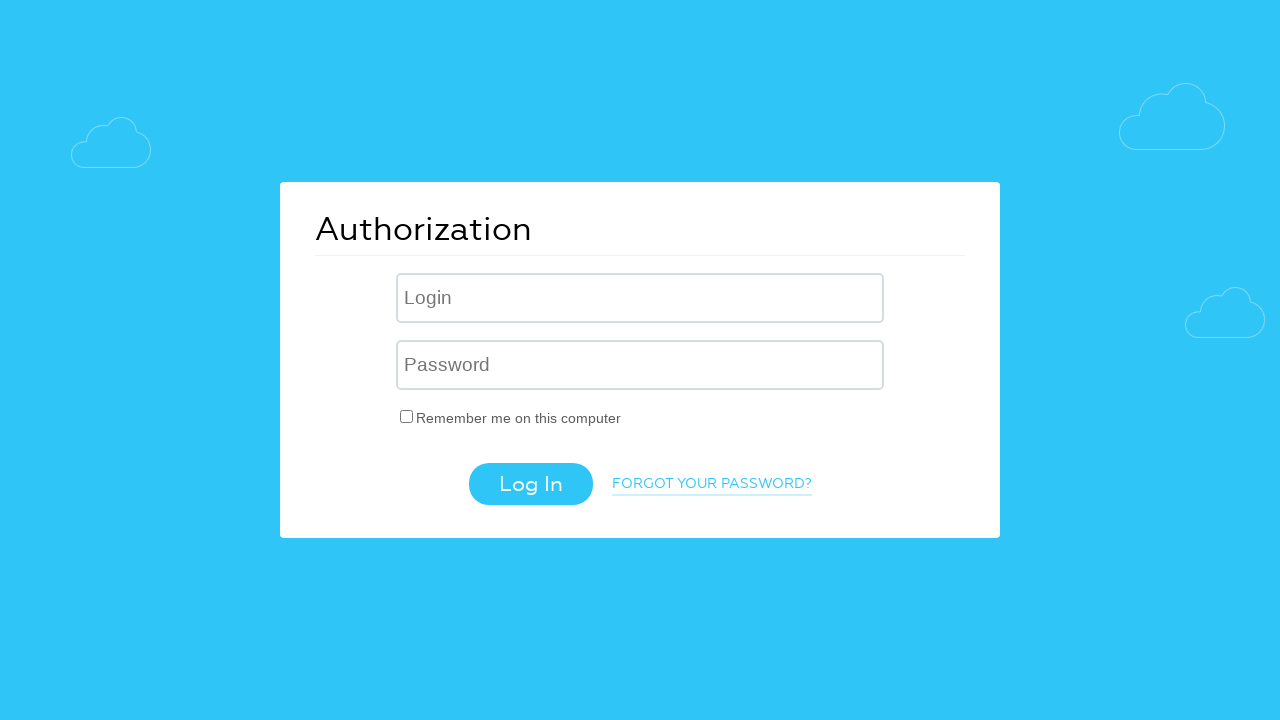

Verified 'Remember me' label text matches expected value
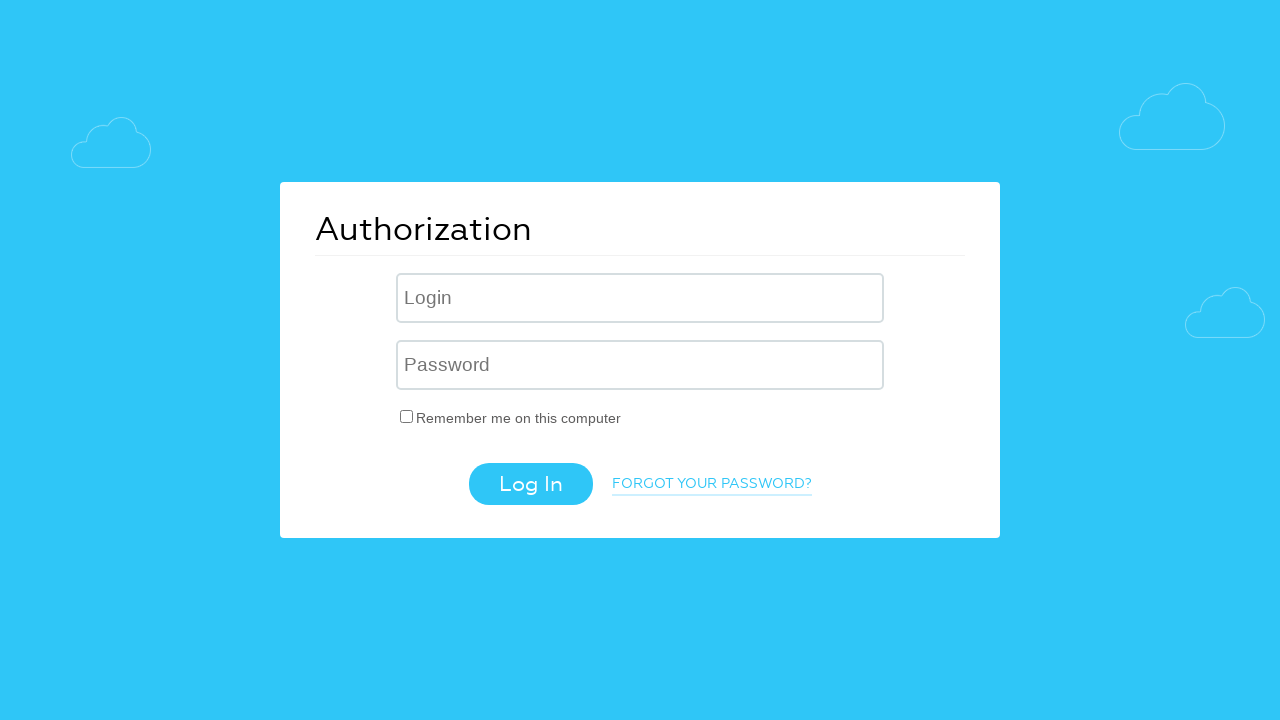

Located 'Forgot your password?' link element
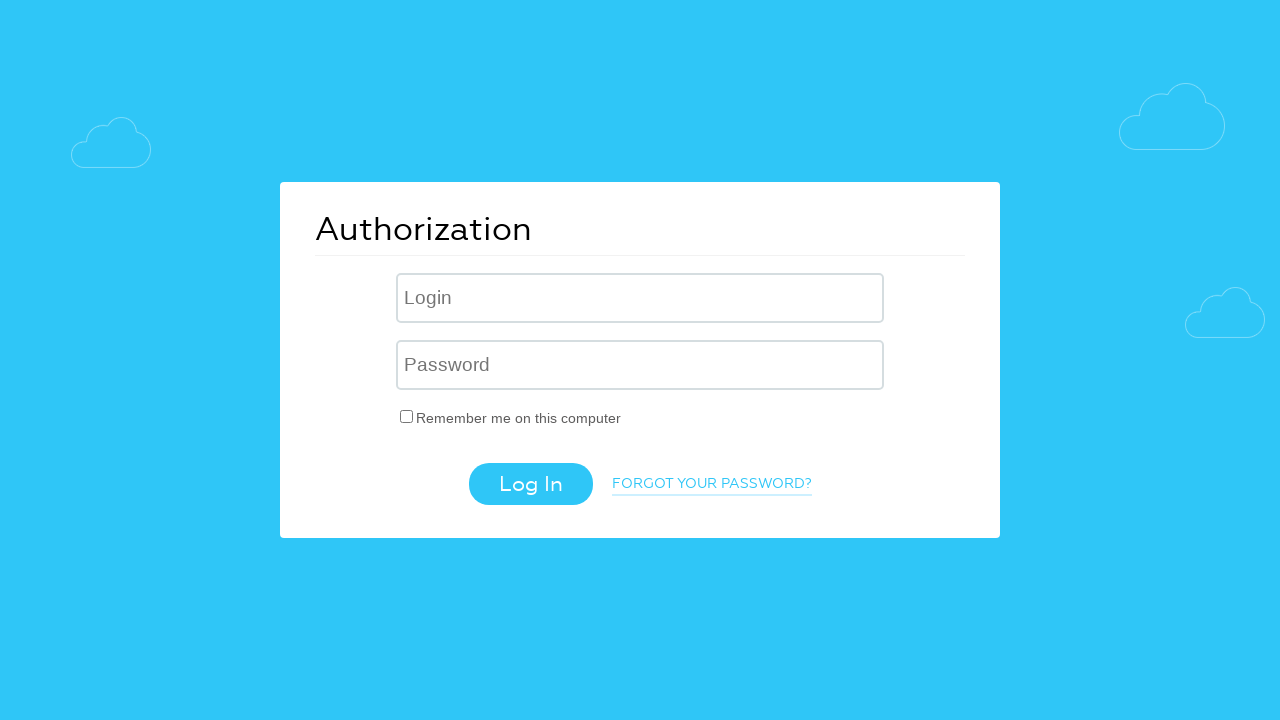

Retrieved text content from 'Forgot your password?' link
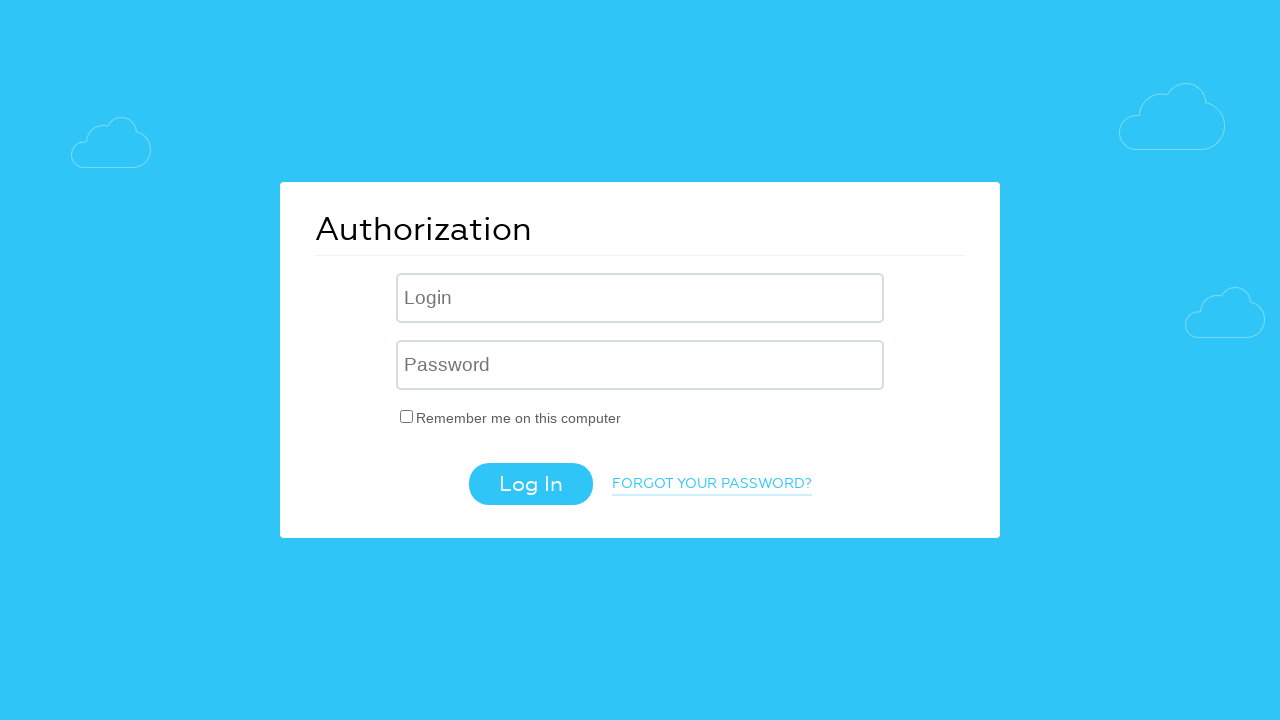

Verified 'Forgot your password?' link text matches expected value
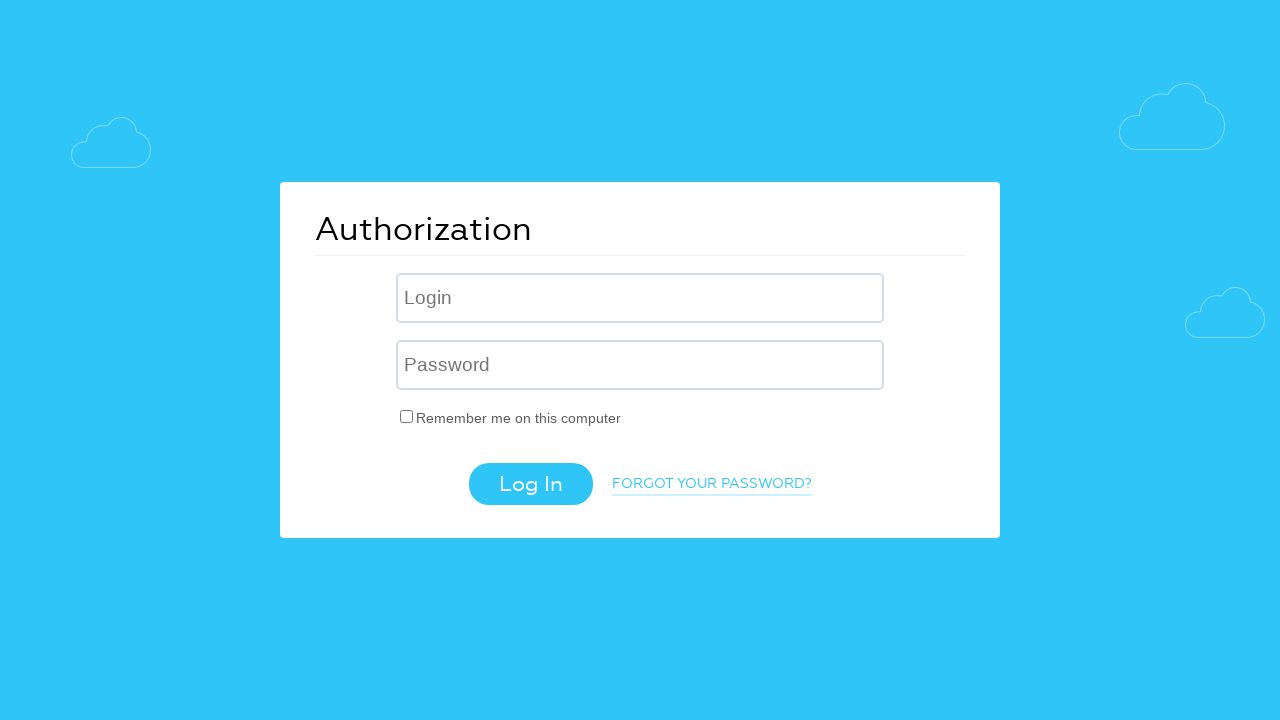

Retrieved href attribute from 'Forgot your password?' link
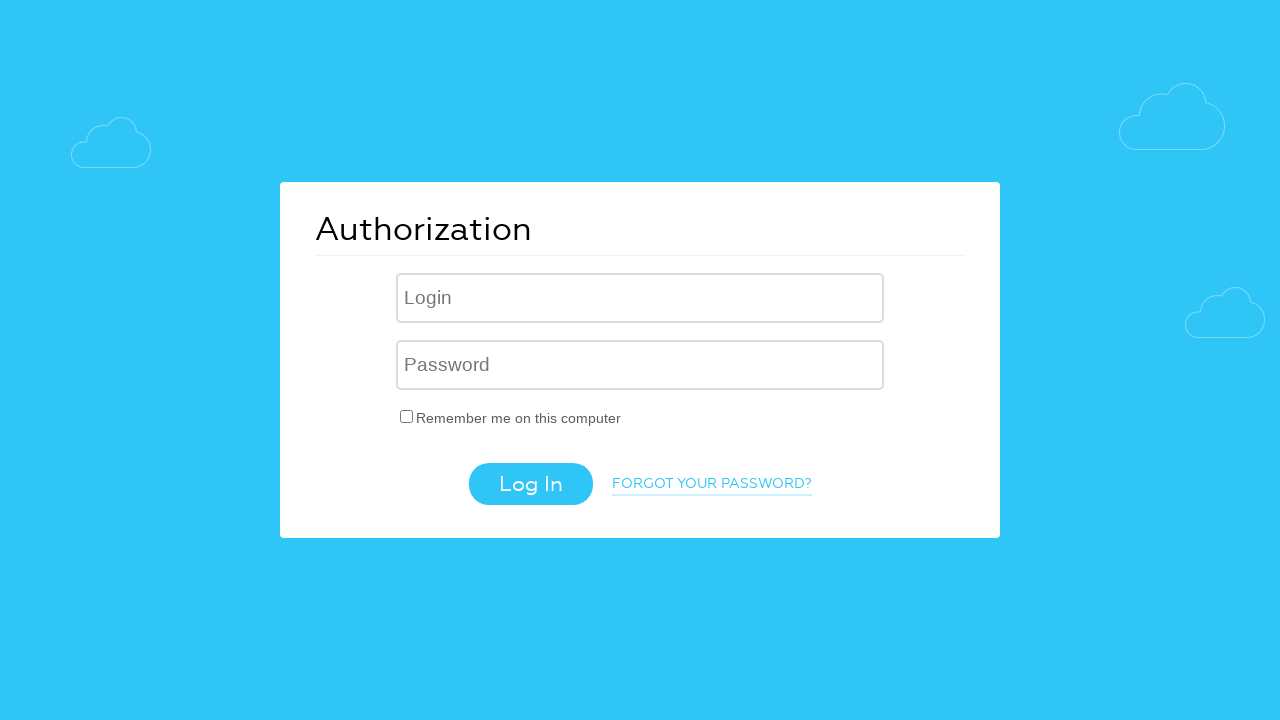

Verified href attribute contains 'forgot_password=yes' parameter
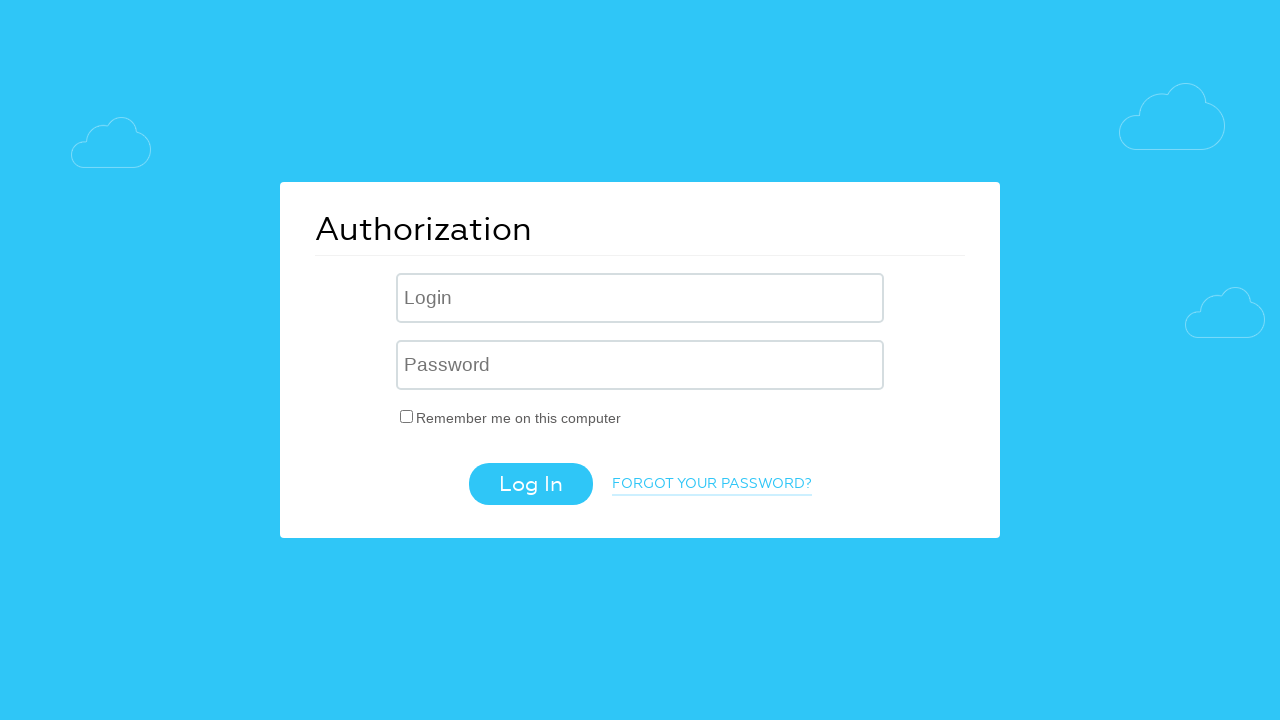

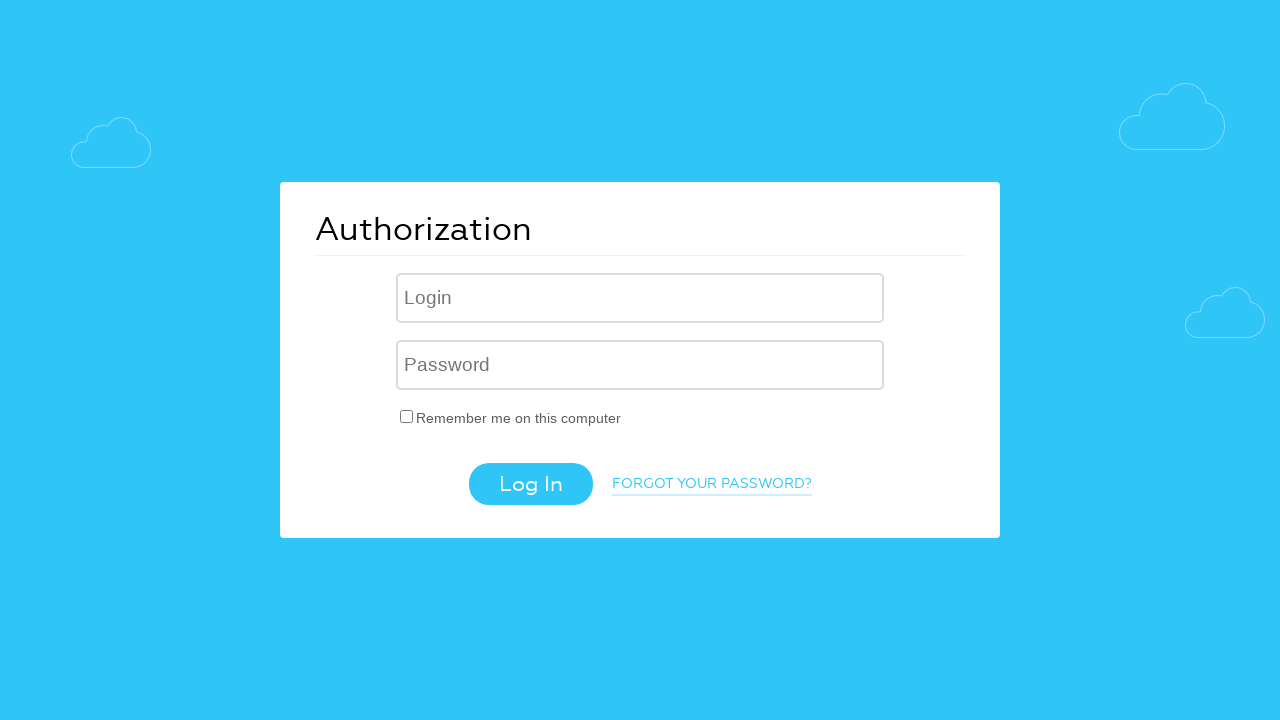